Tests successful navigation to registration form with valid 5-digit zip code

Starting URL: https://www.sharelane.com/cgi-bin/register.py

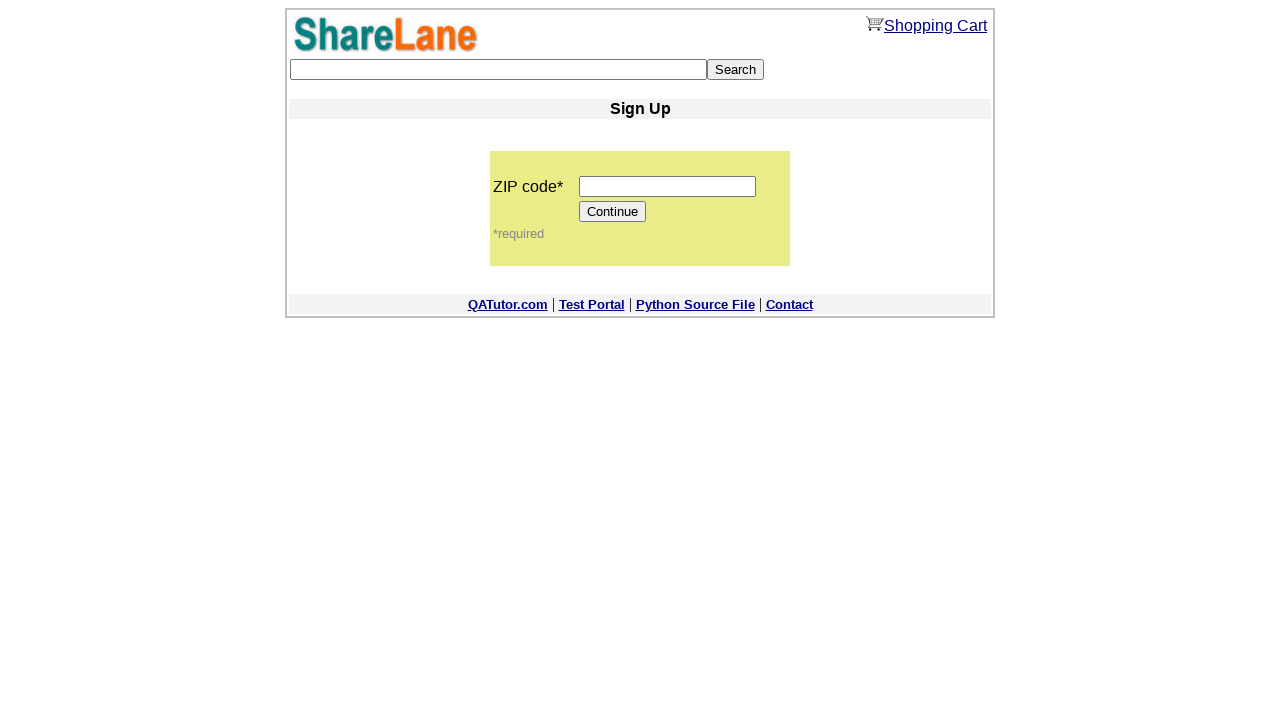

Filled zip code field with valid 5-digit code '12345' on input[name='zip_code']
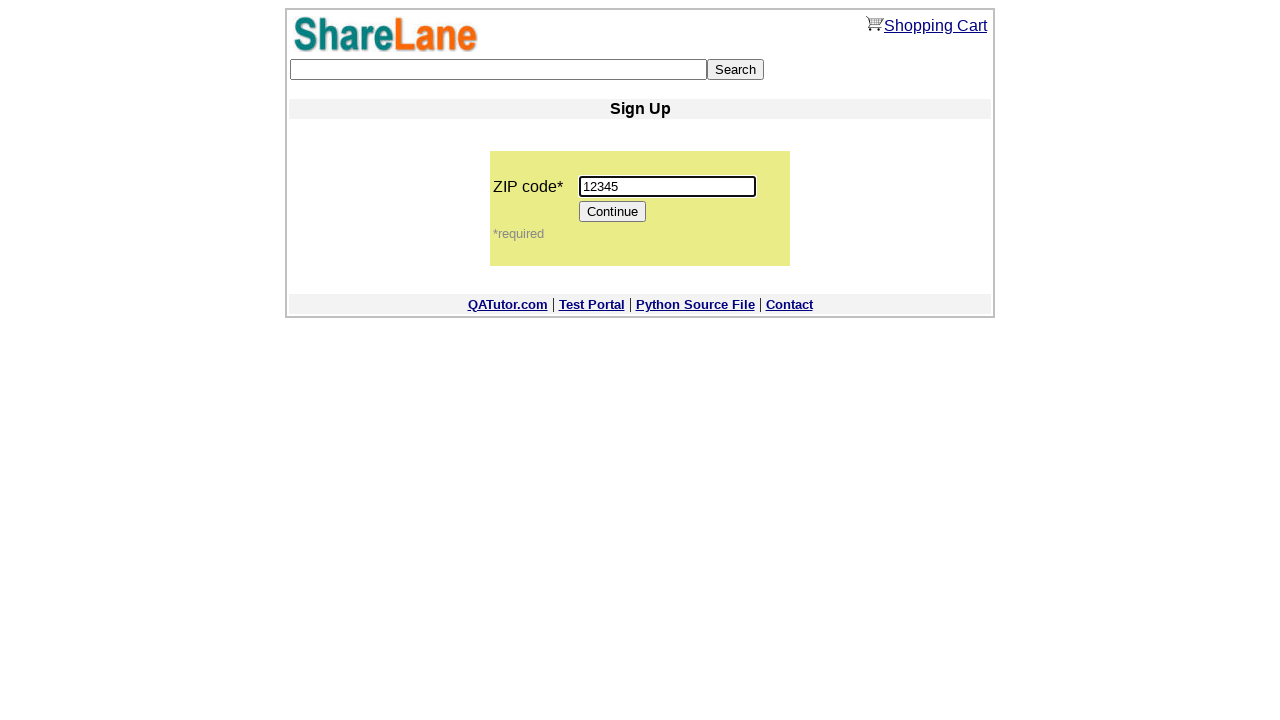

Clicked Continue button to proceed with registration at (613, 212) on input[value='Continue']
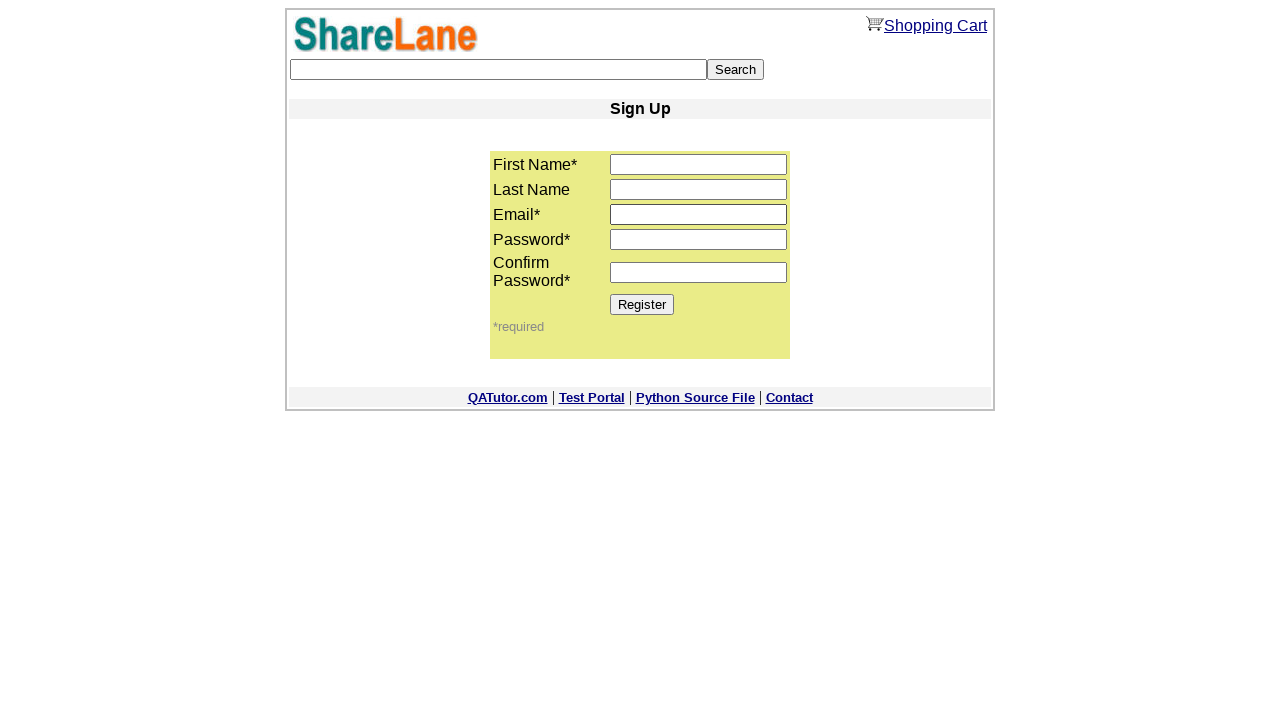

Registration form loaded successfully with Register button visible
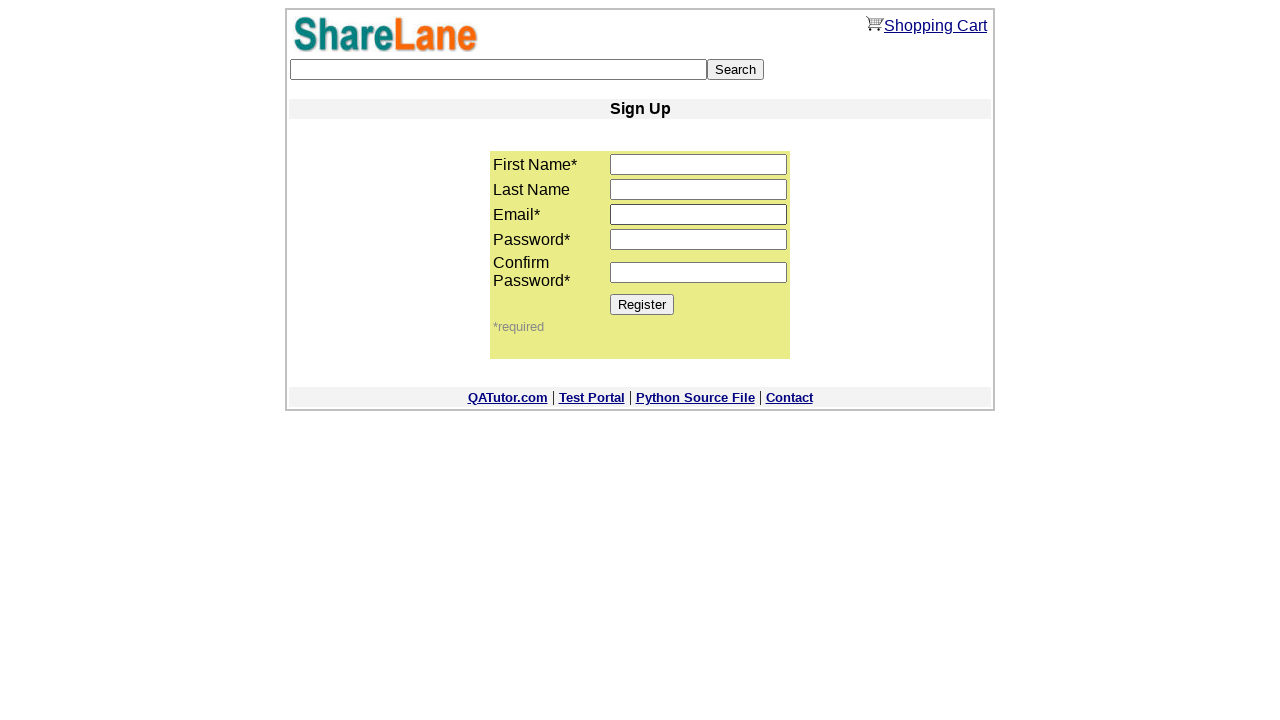

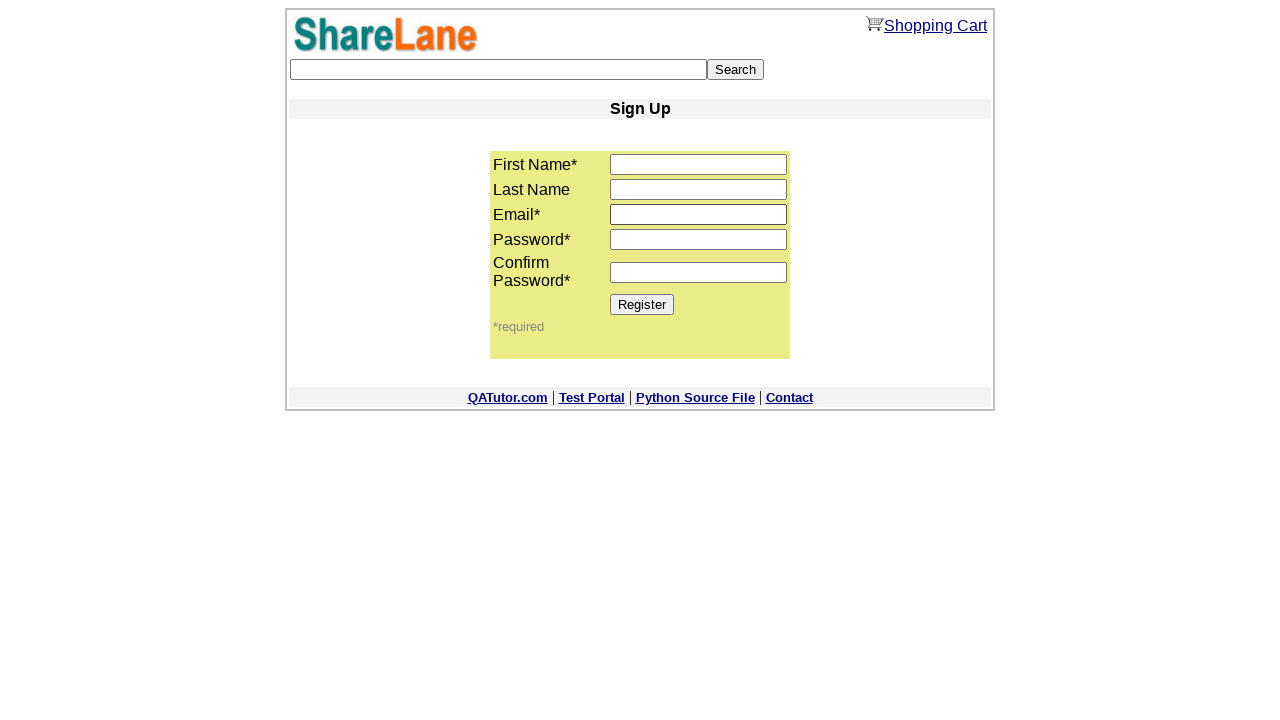